Tests that the currently selected filter link is highlighted

Starting URL: https://demo.playwright.dev/todomvc

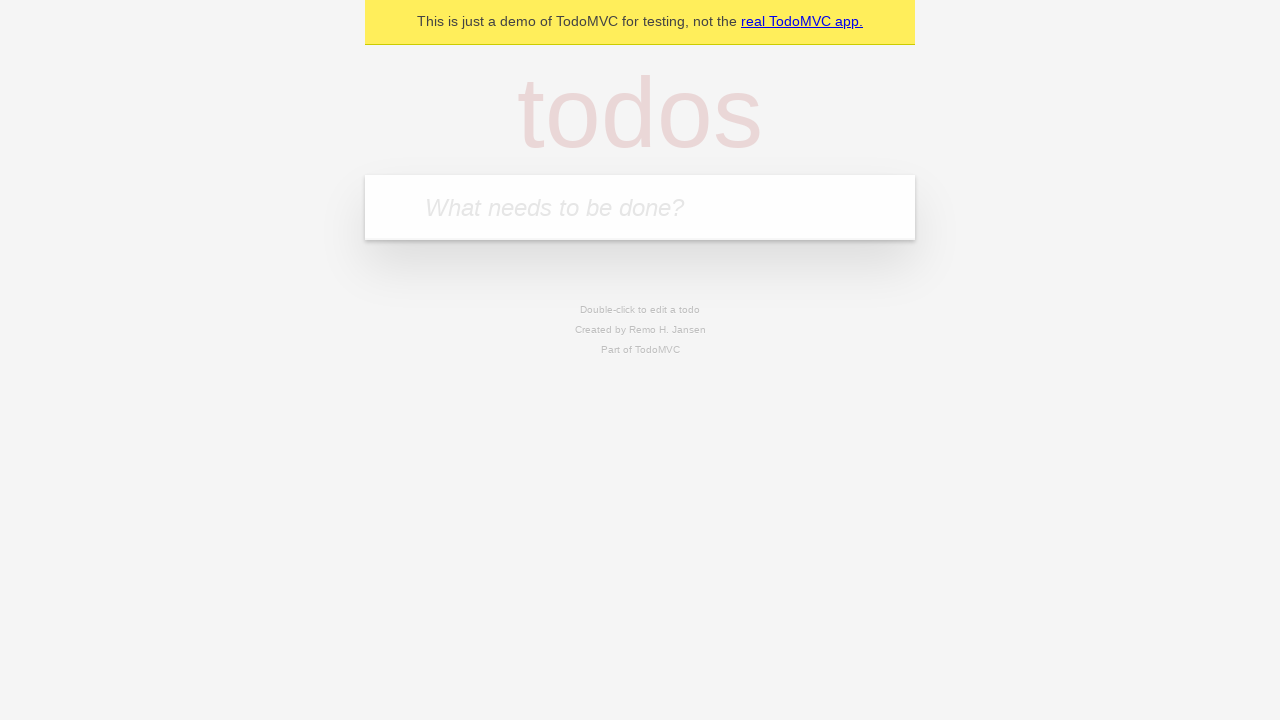

Filled todo input with 'buy some cheese' on internal:attr=[placeholder="What needs to be done?"i]
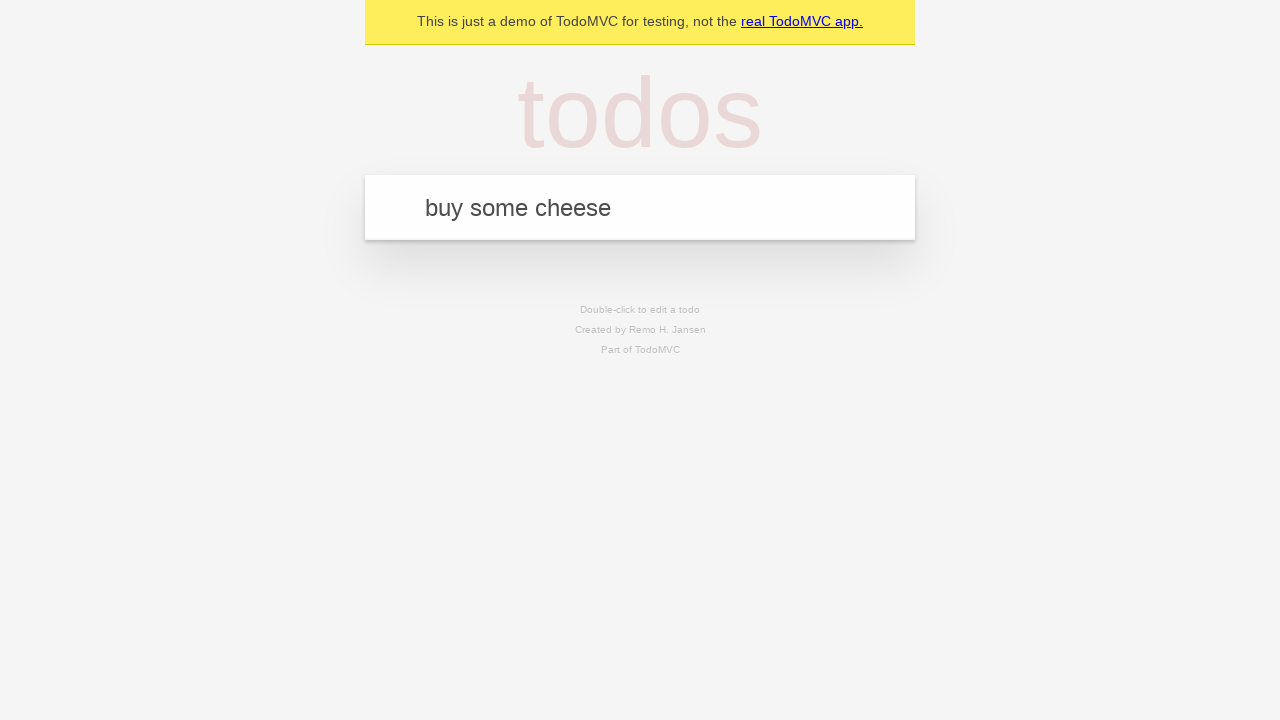

Pressed Enter to add first todo on internal:attr=[placeholder="What needs to be done?"i]
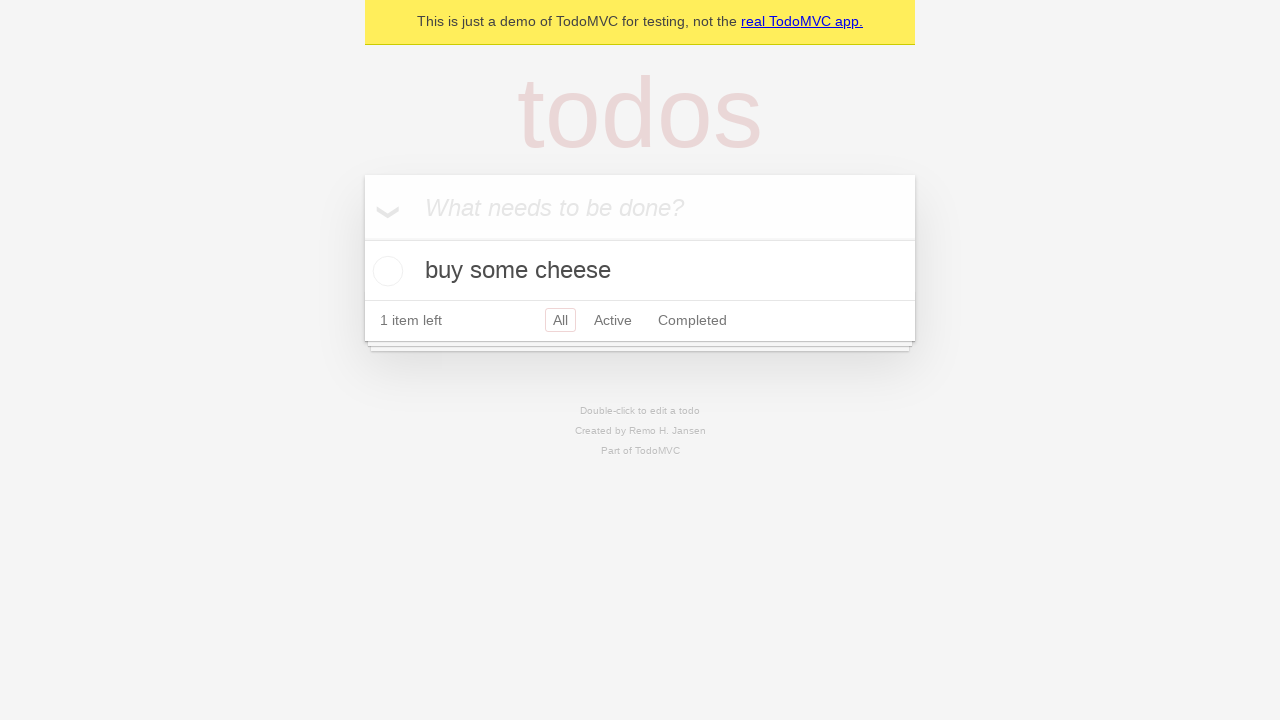

Filled todo input with 'feed the cat' on internal:attr=[placeholder="What needs to be done?"i]
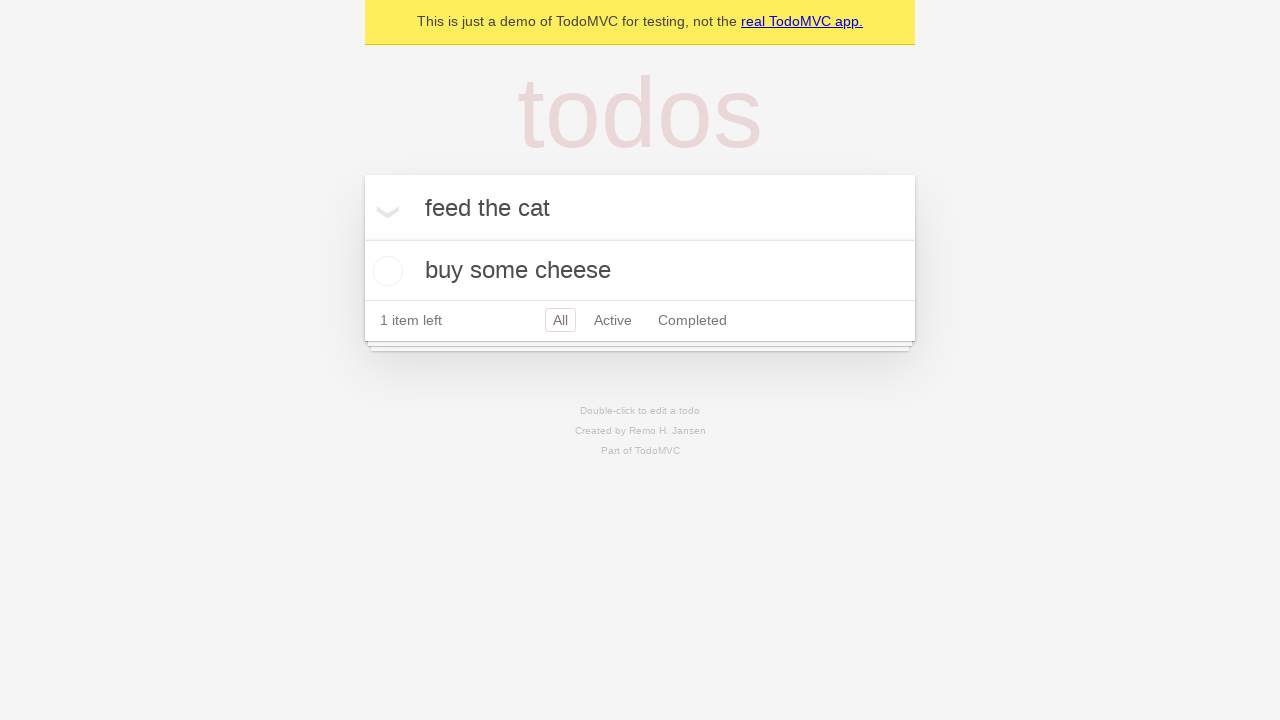

Pressed Enter to add second todo on internal:attr=[placeholder="What needs to be done?"i]
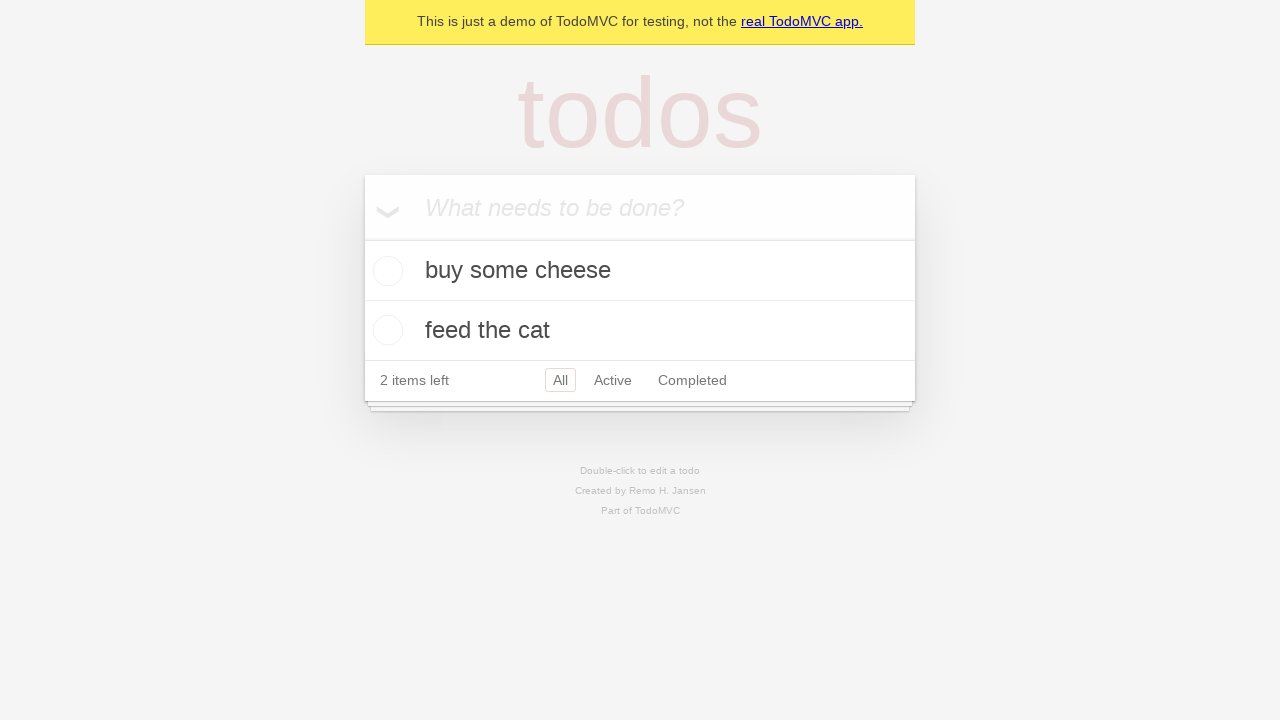

Filled todo input with 'book a doctors appointment' on internal:attr=[placeholder="What needs to be done?"i]
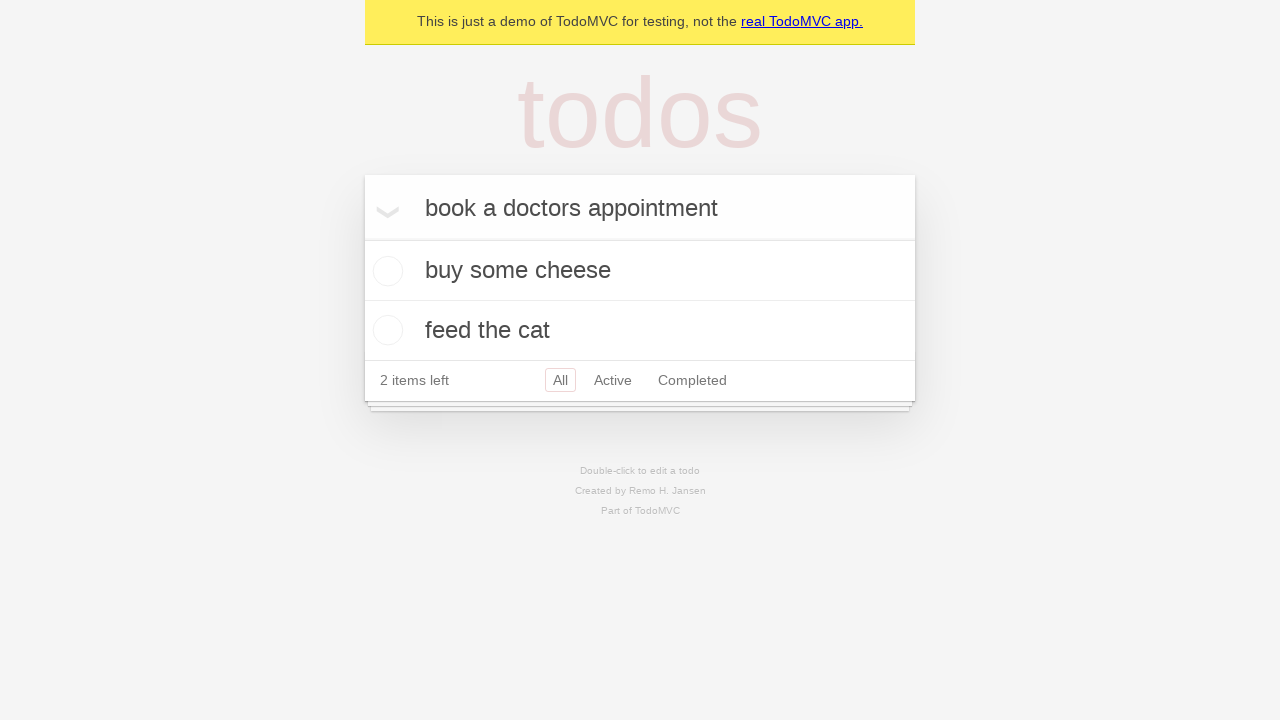

Pressed Enter to add third todo on internal:attr=[placeholder="What needs to be done?"i]
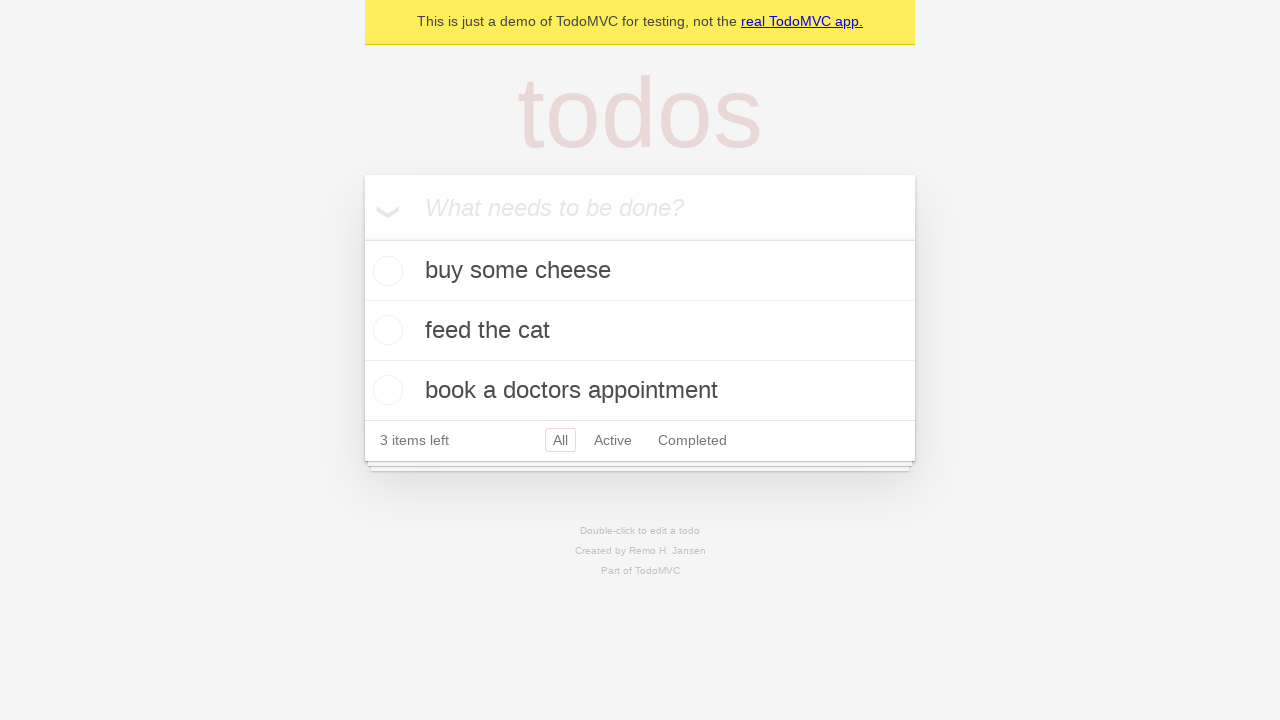

Waited for all three todos to load
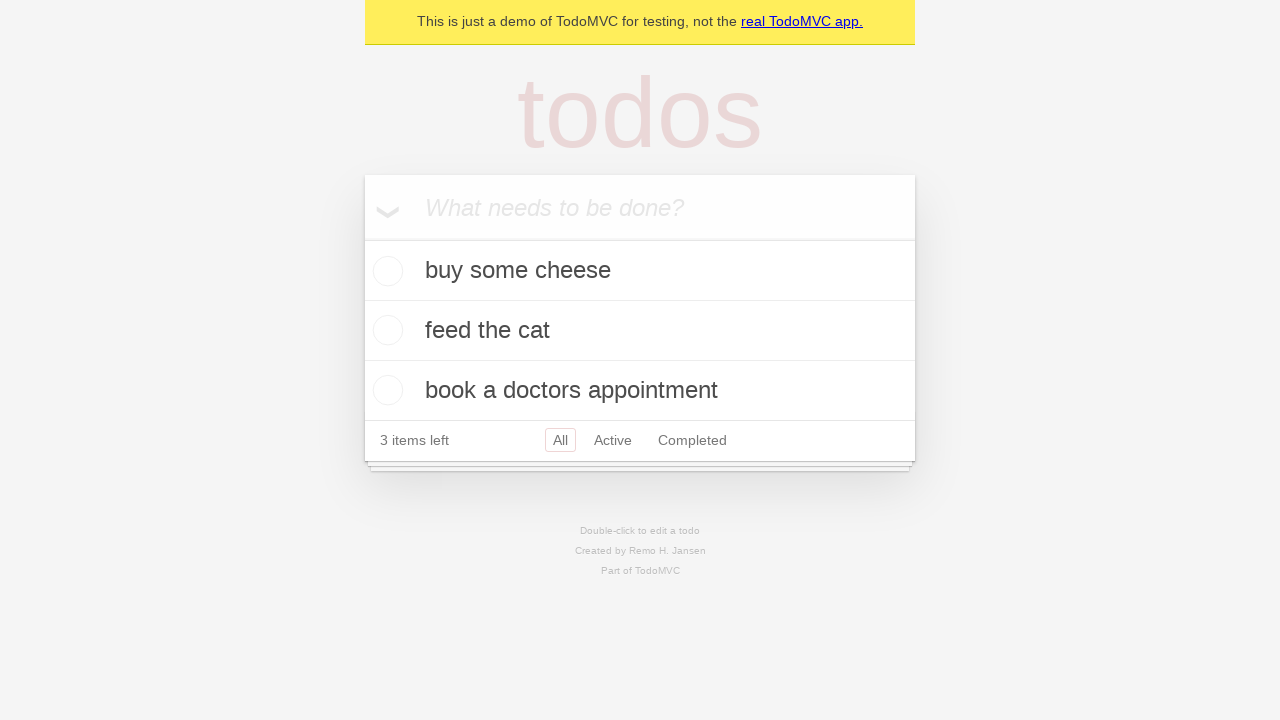

Clicked Active filter link at (613, 440) on internal:role=link[name="Active"i]
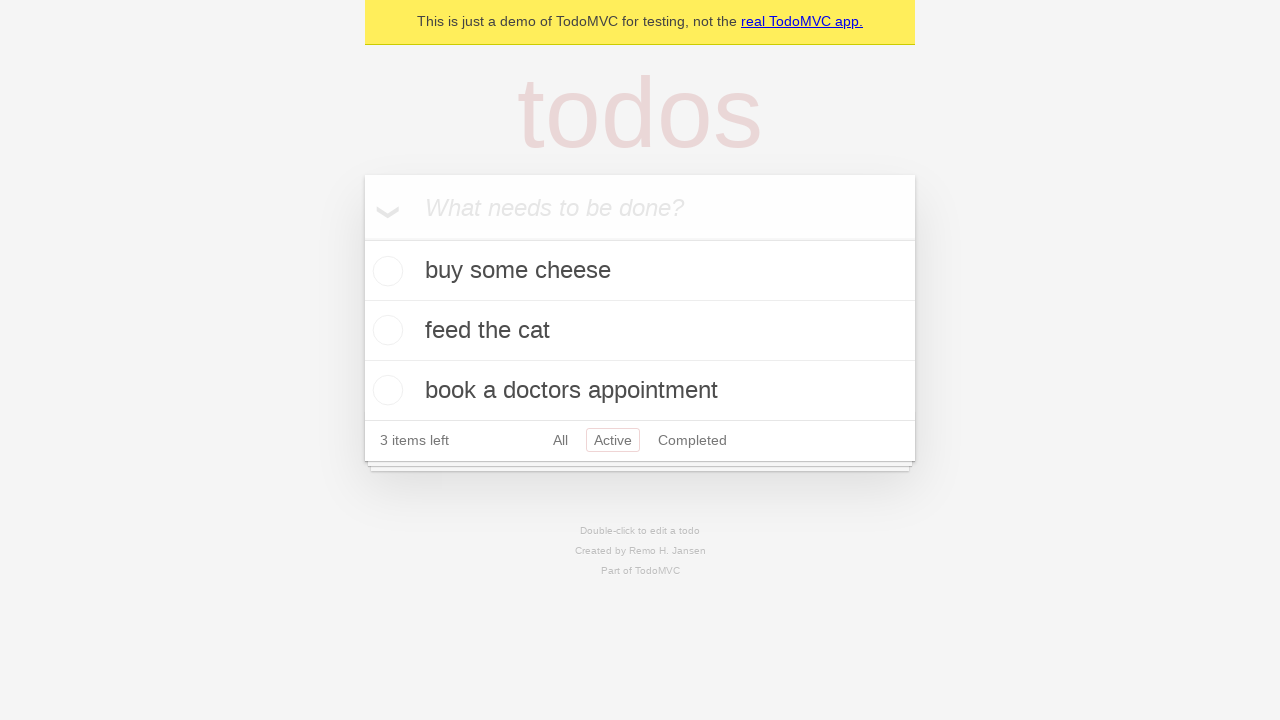

Clicked Completed filter link at (692, 440) on internal:role=link[name="Completed"i]
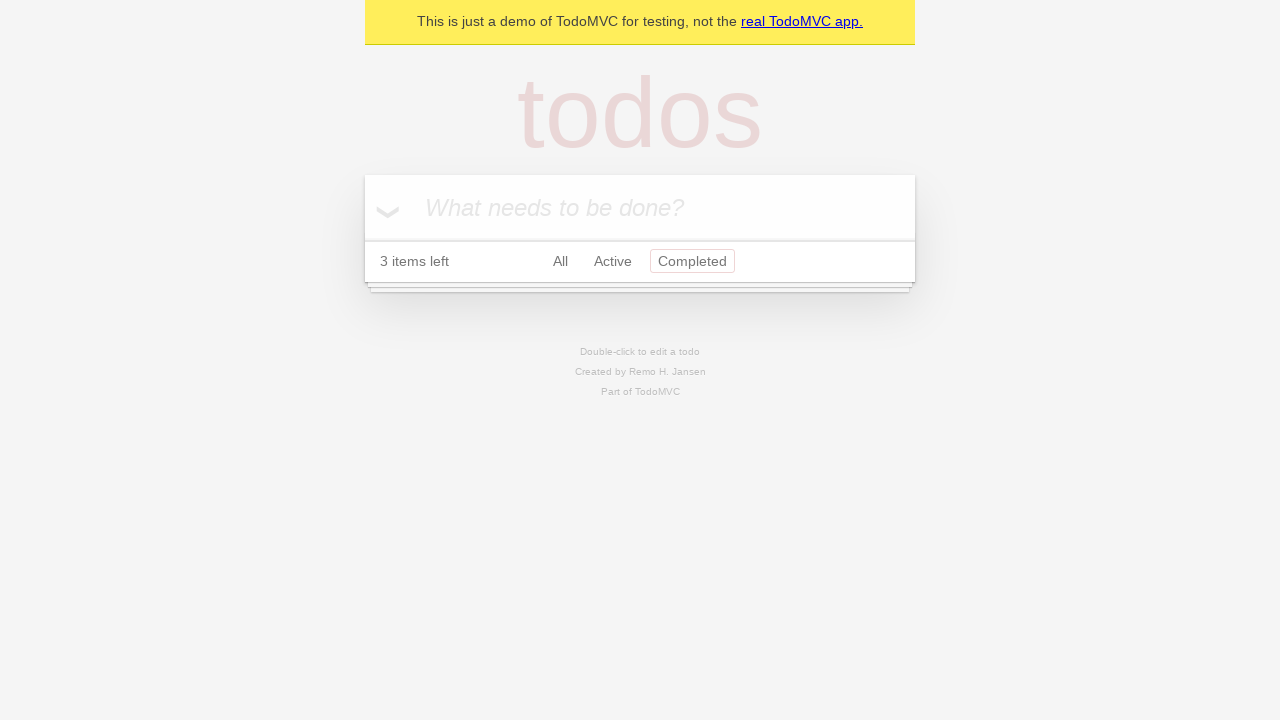

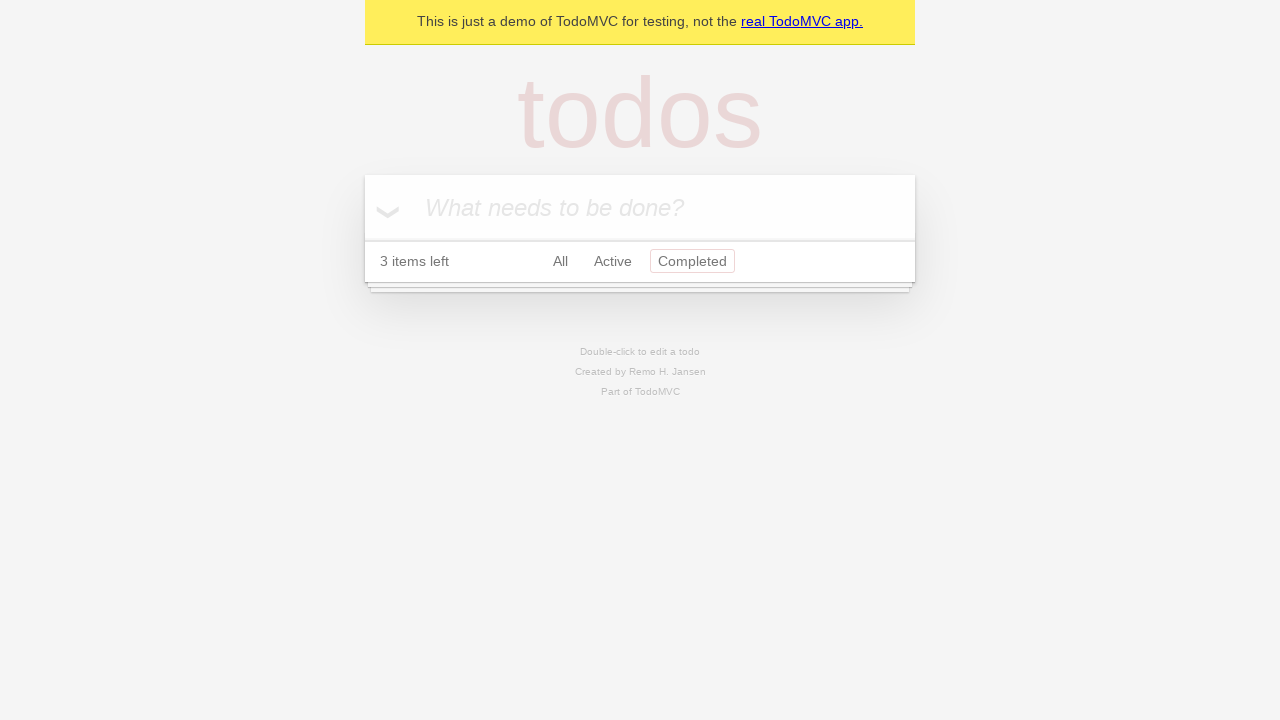